Tests the text box form by clicking on Elements card, navigating to Text Box, filling name and email fields, and verifying the submitted data is displayed correctly.

Starting URL: https://demoqa.com

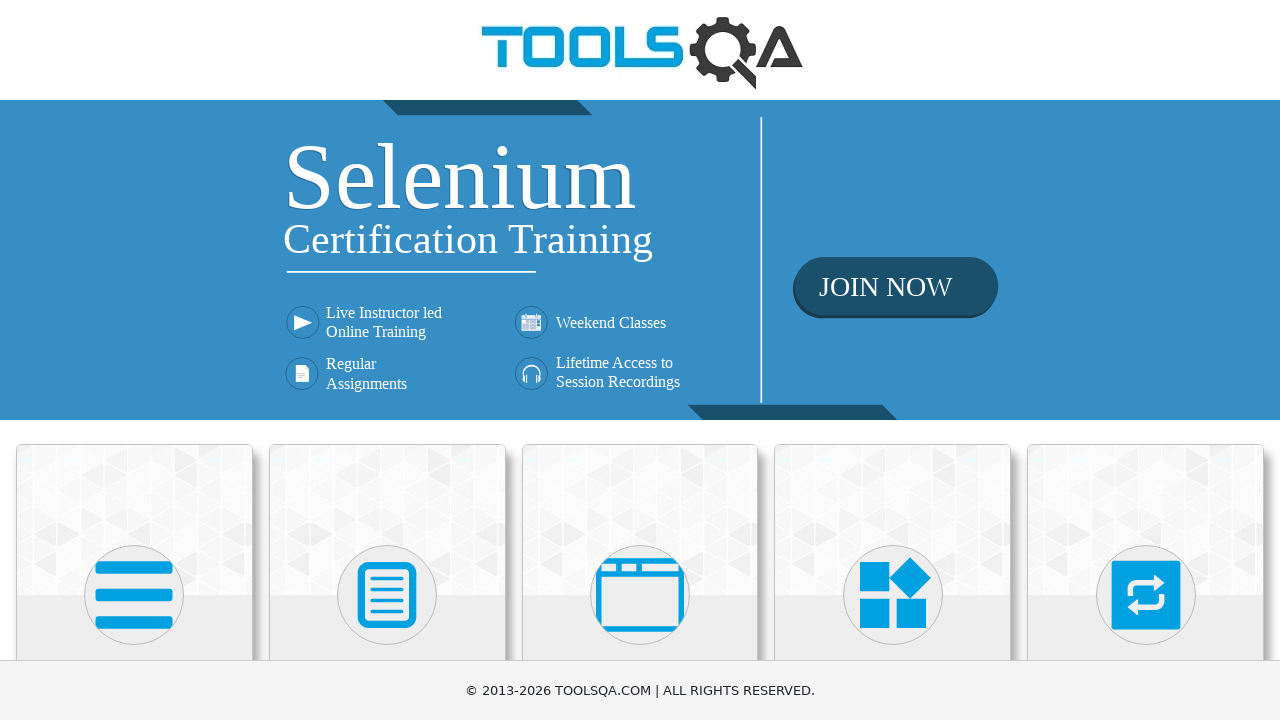

Clicked on Elements card at (134, 520) on xpath=(//div[@class='card-up'])[1]
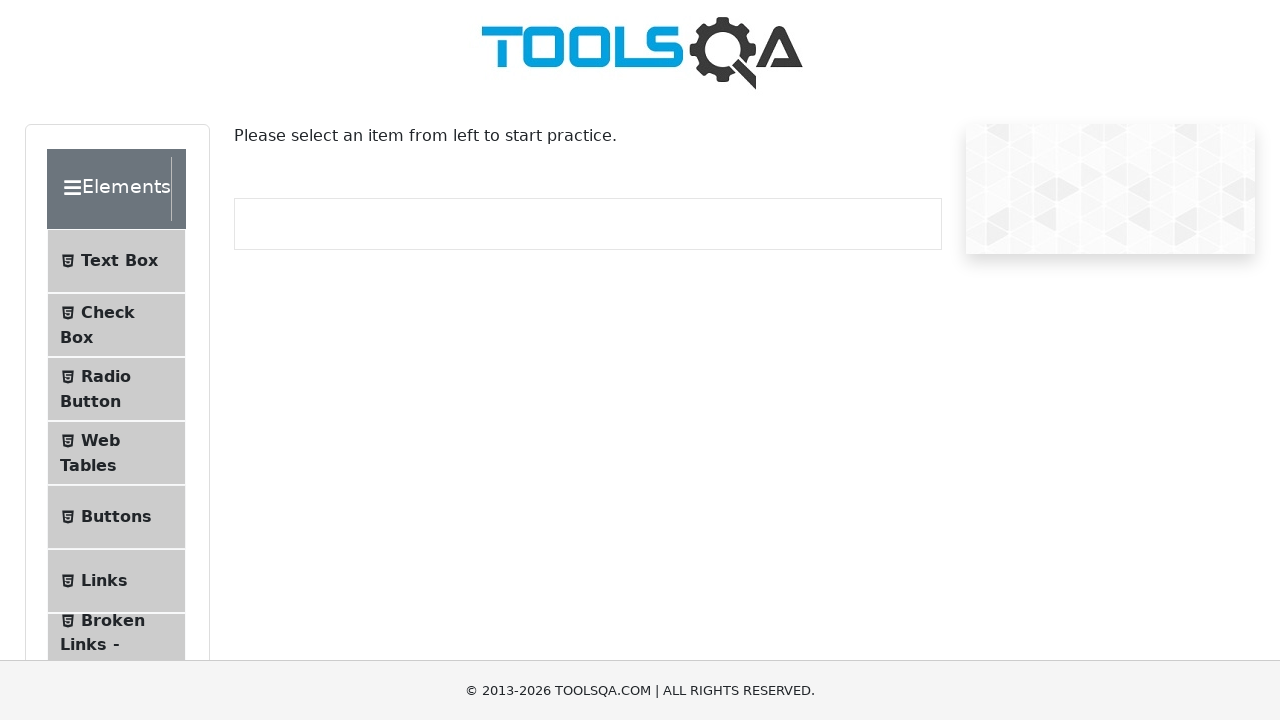

Clicked on Text Box menu item at (119, 261) on xpath=//span[contains(text(), 'Text Box')]
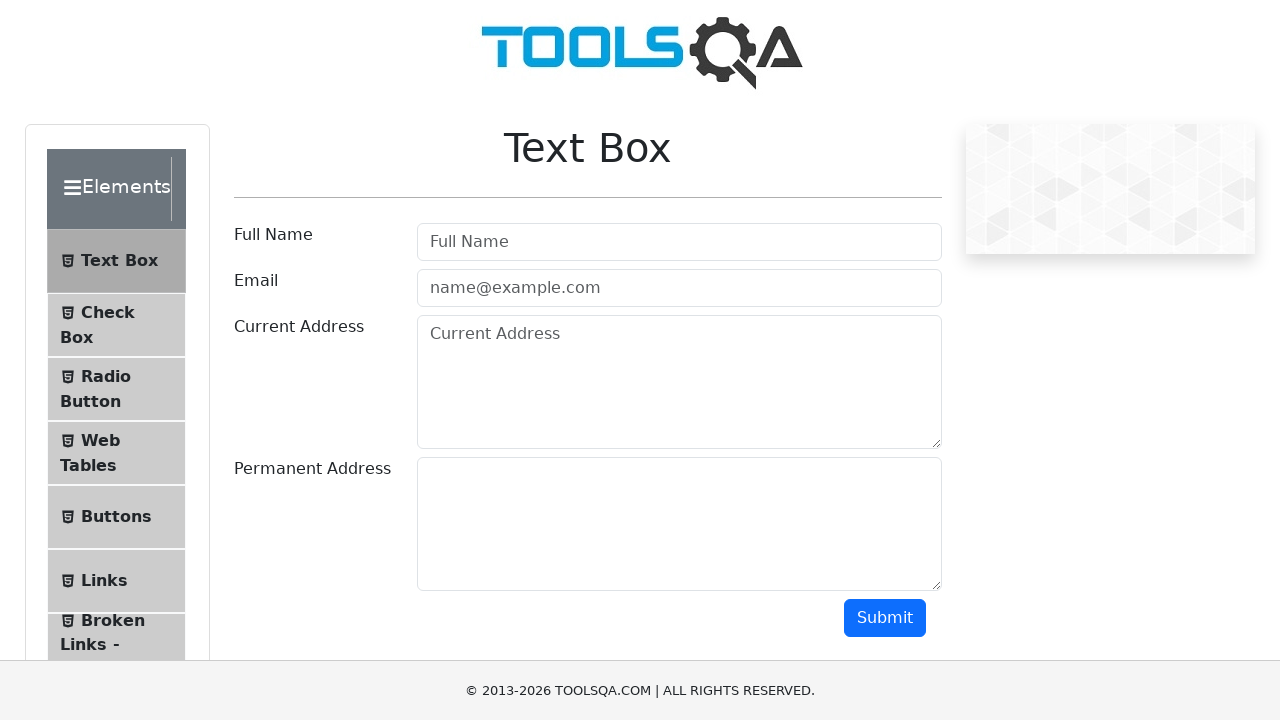

Filled name field with 'Jane Dou' on #userName
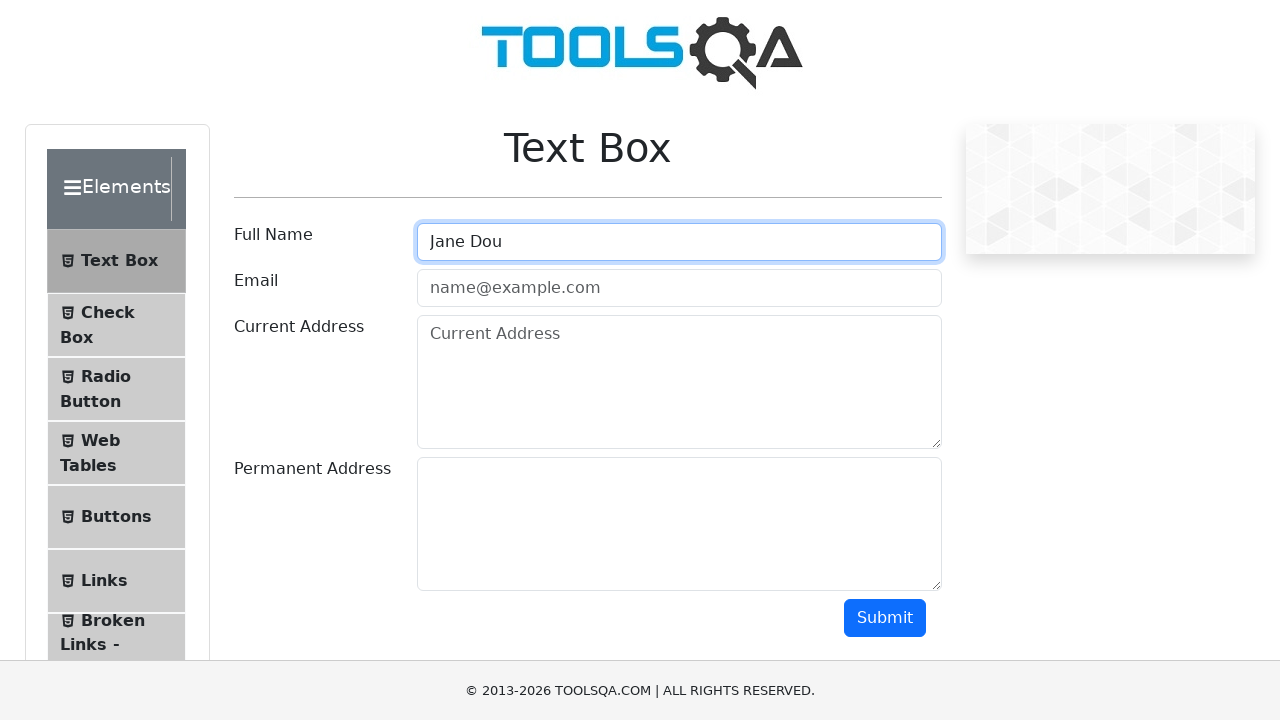

Filled email field with 'example@example.com' on #userEmail
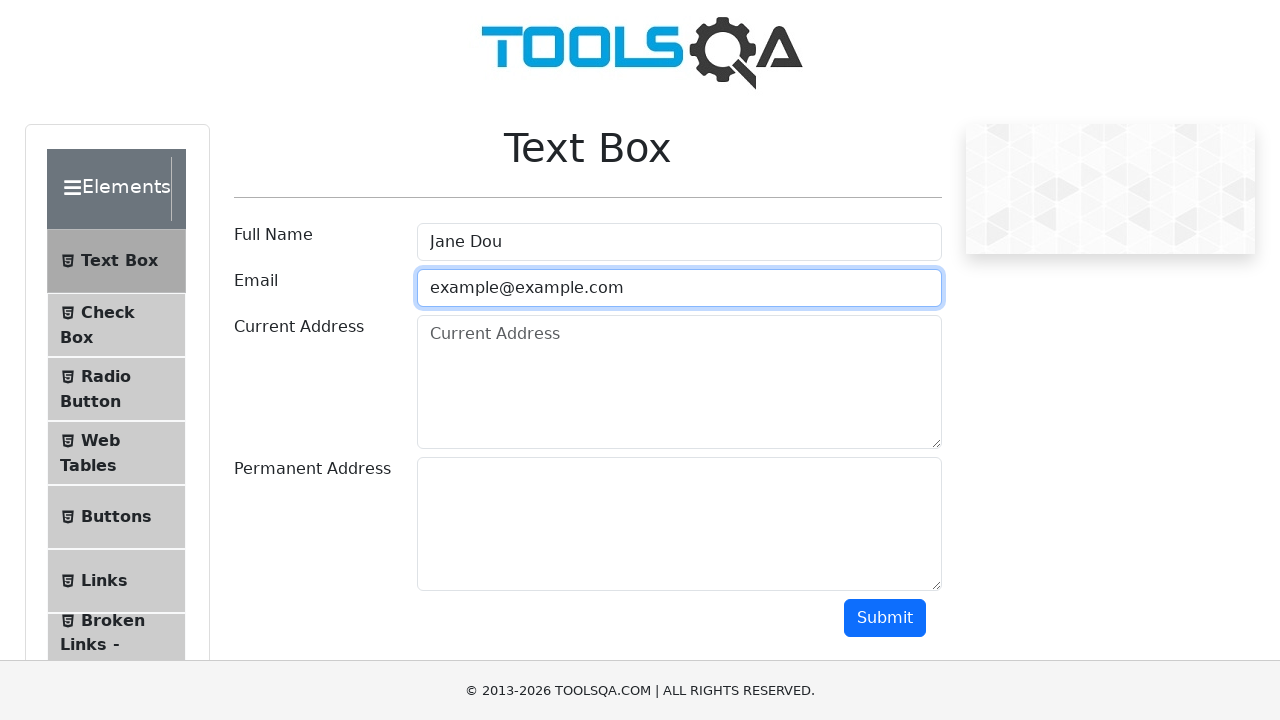

Scrolled submit button into view
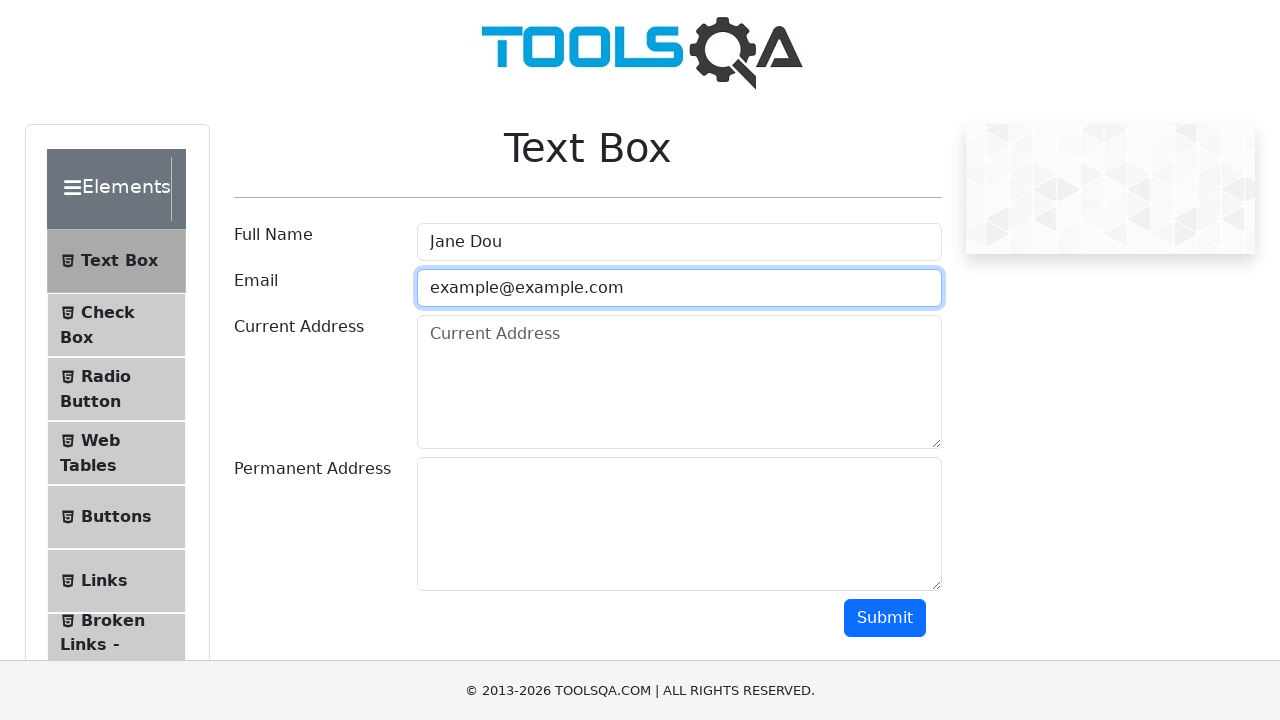

Clicked submit button at (885, 618) on #submit
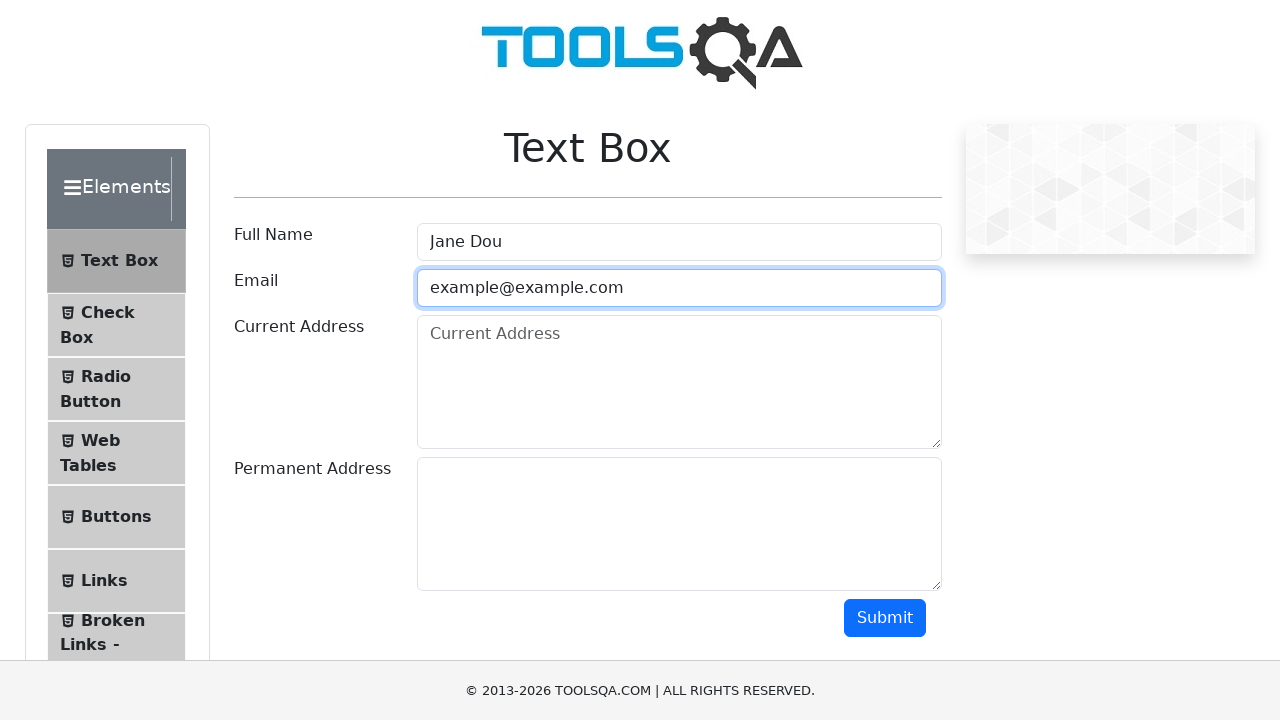

Verified submitted data is displayed (name field visible)
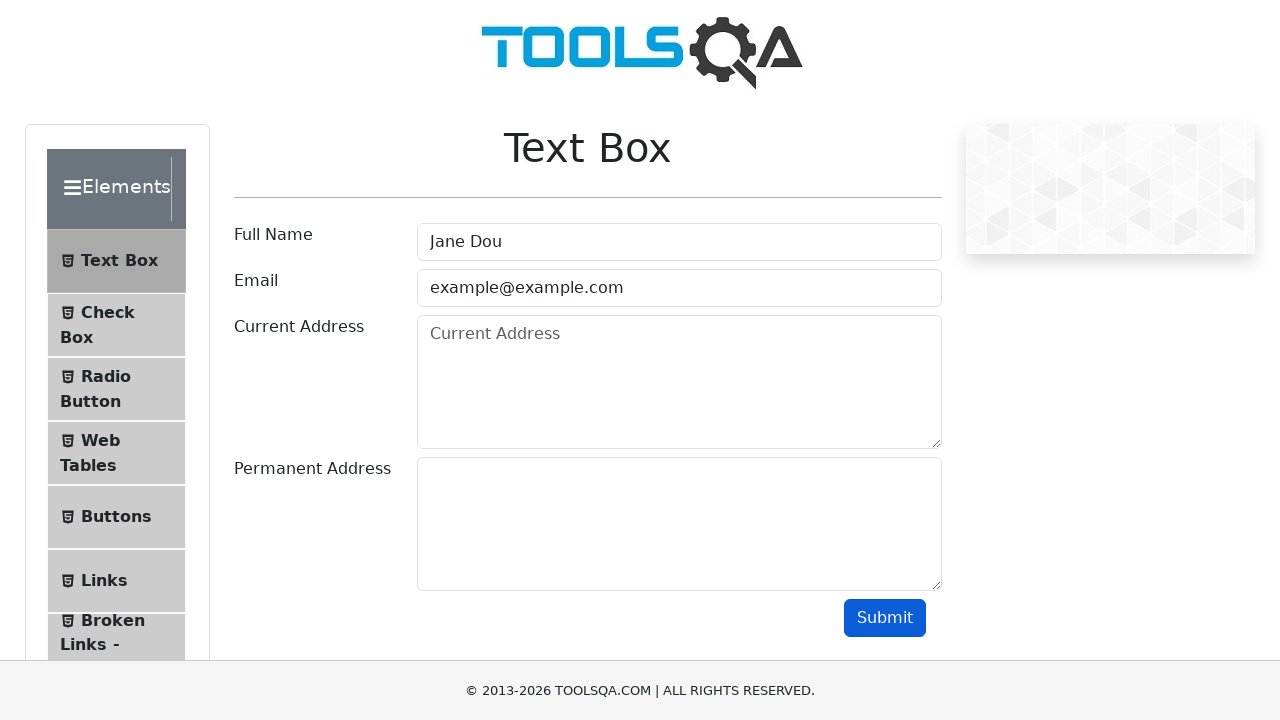

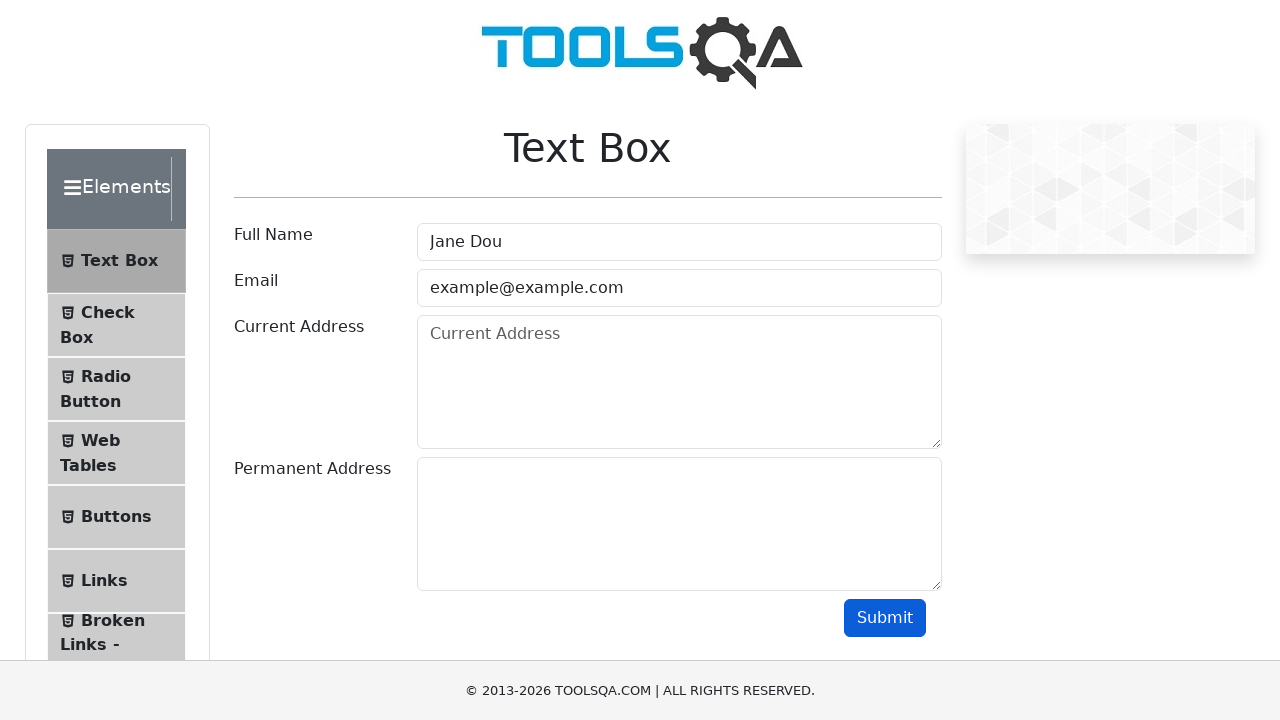